Tests handling of multiple browser windows by opening a new window and switching between them

Starting URL: https://the-internet.herokuapp.com/windows

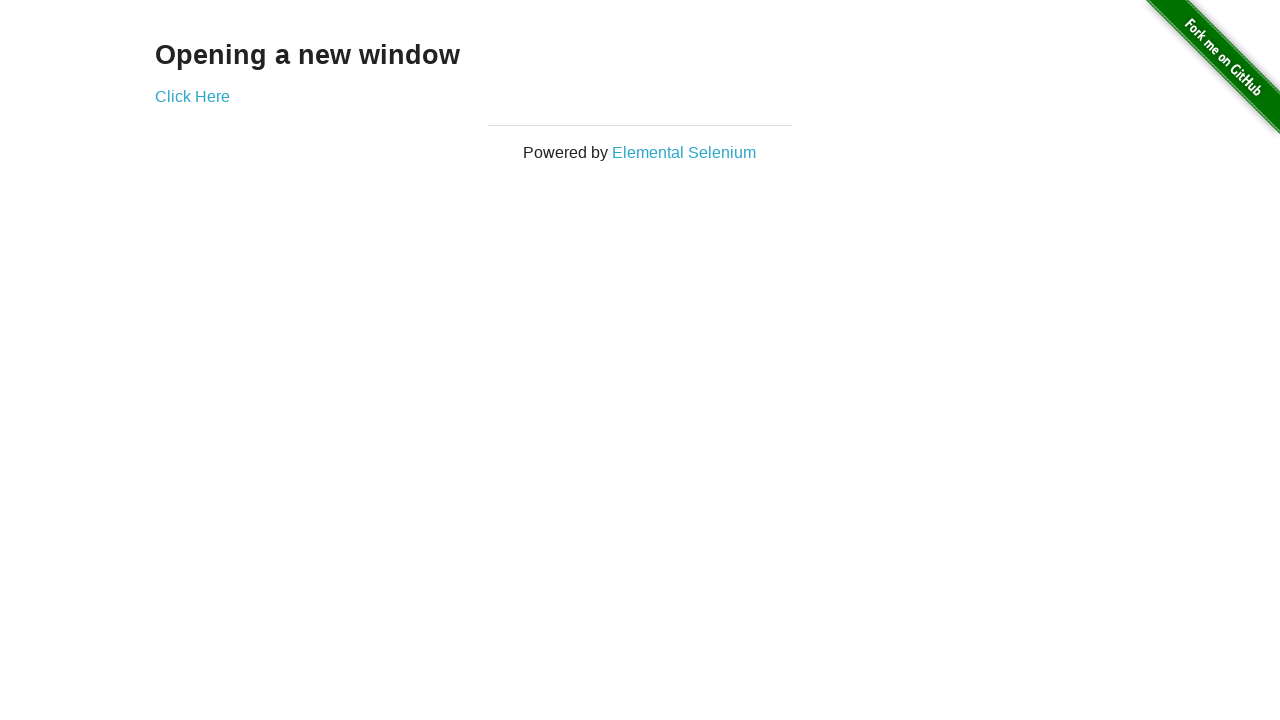

Clicked link to open new window at (192, 96) on a[href='/windows/new']
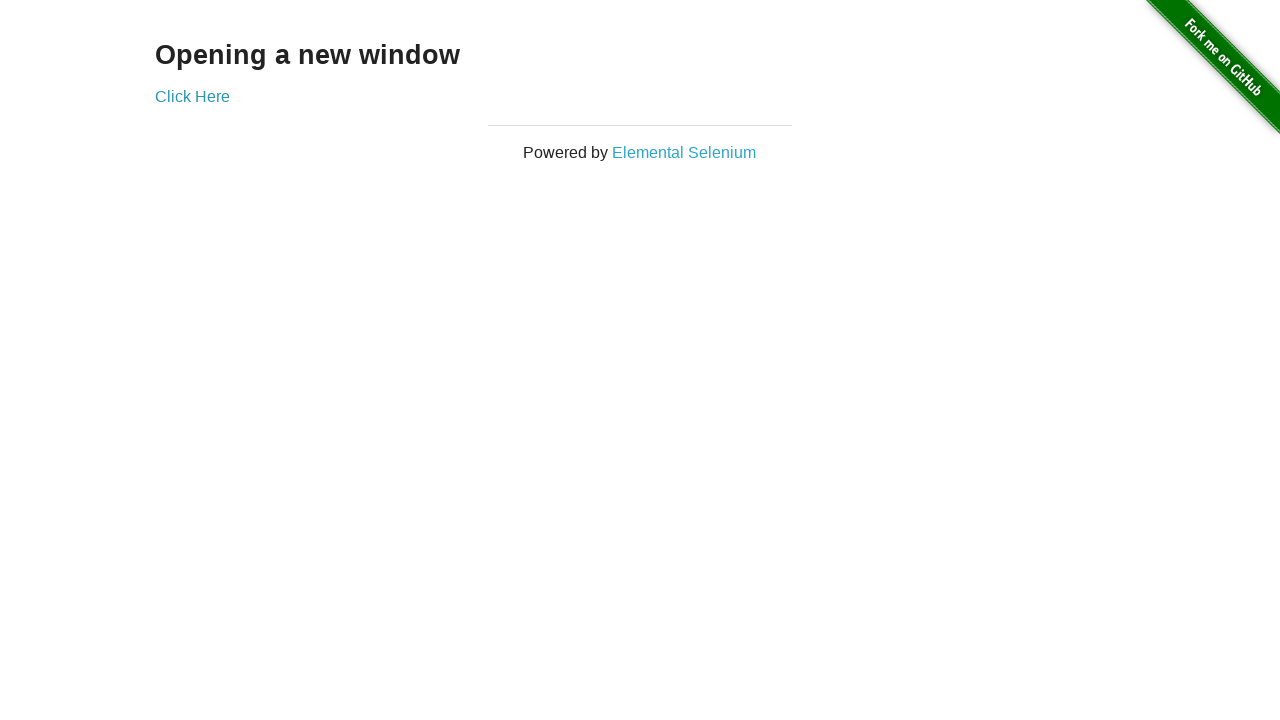

Captured new window page object
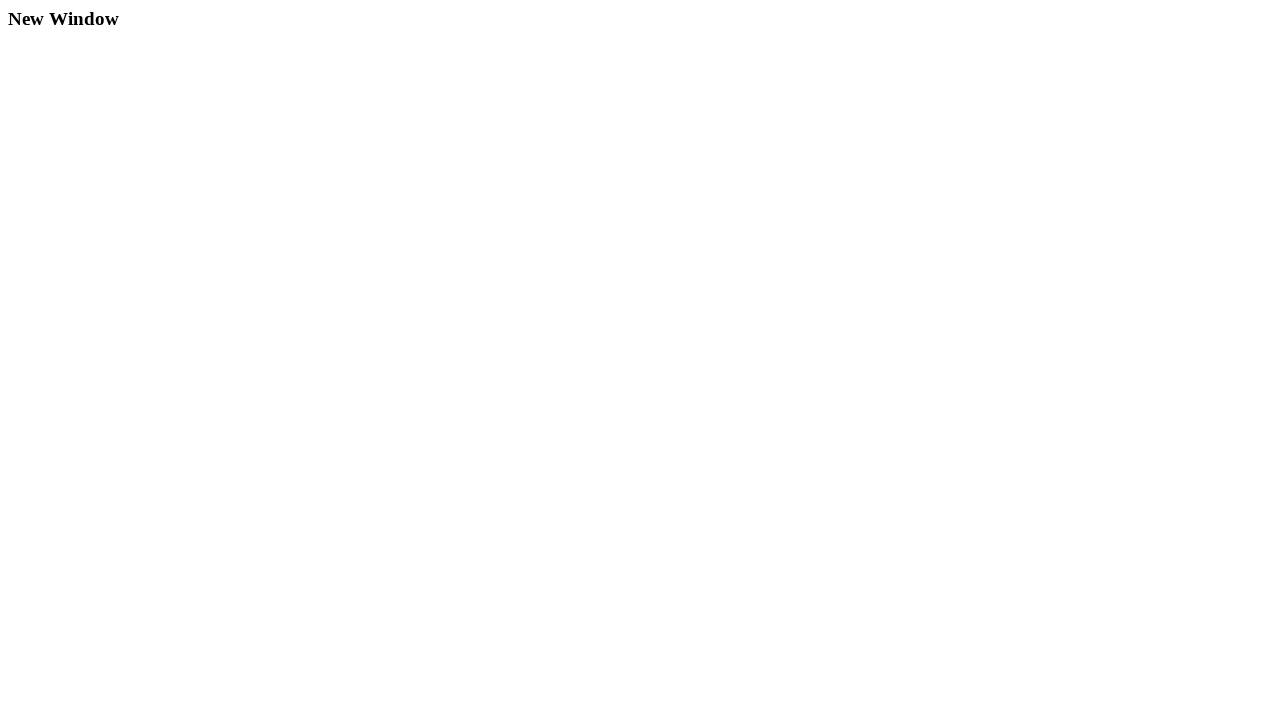

New window finished loading
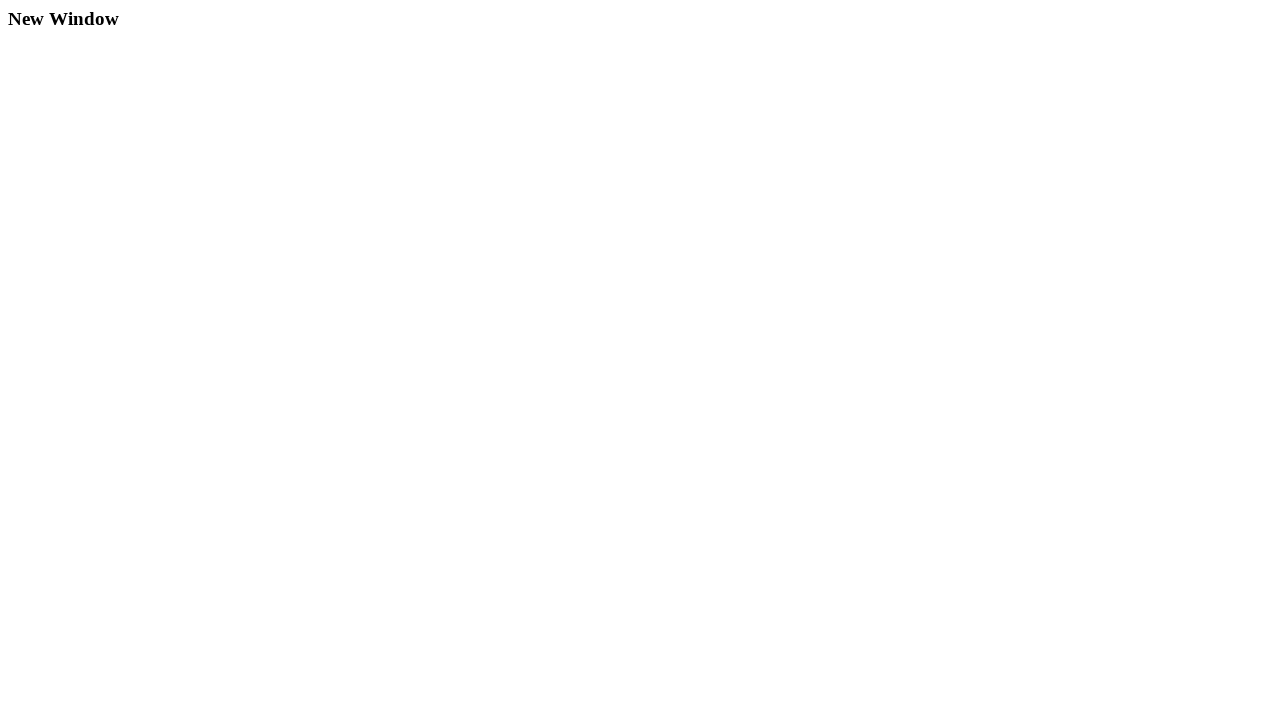

Verified 'New Window' heading text in new window
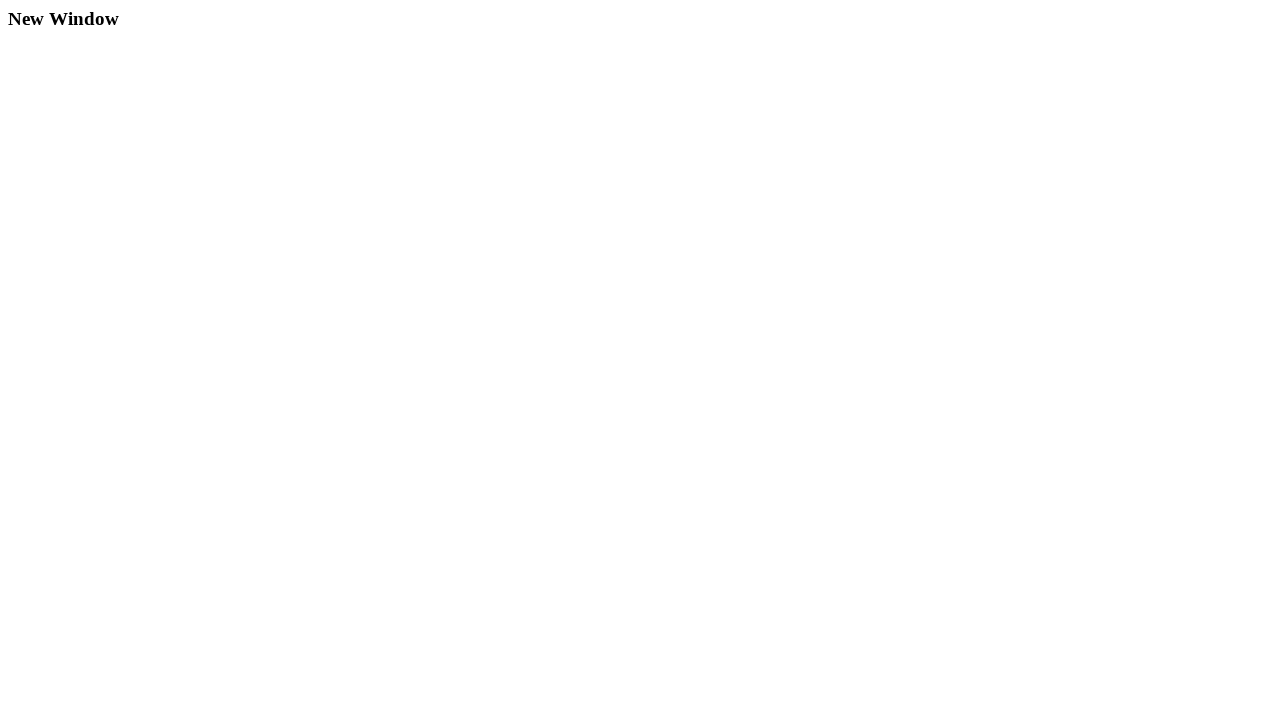

Switched back to original window
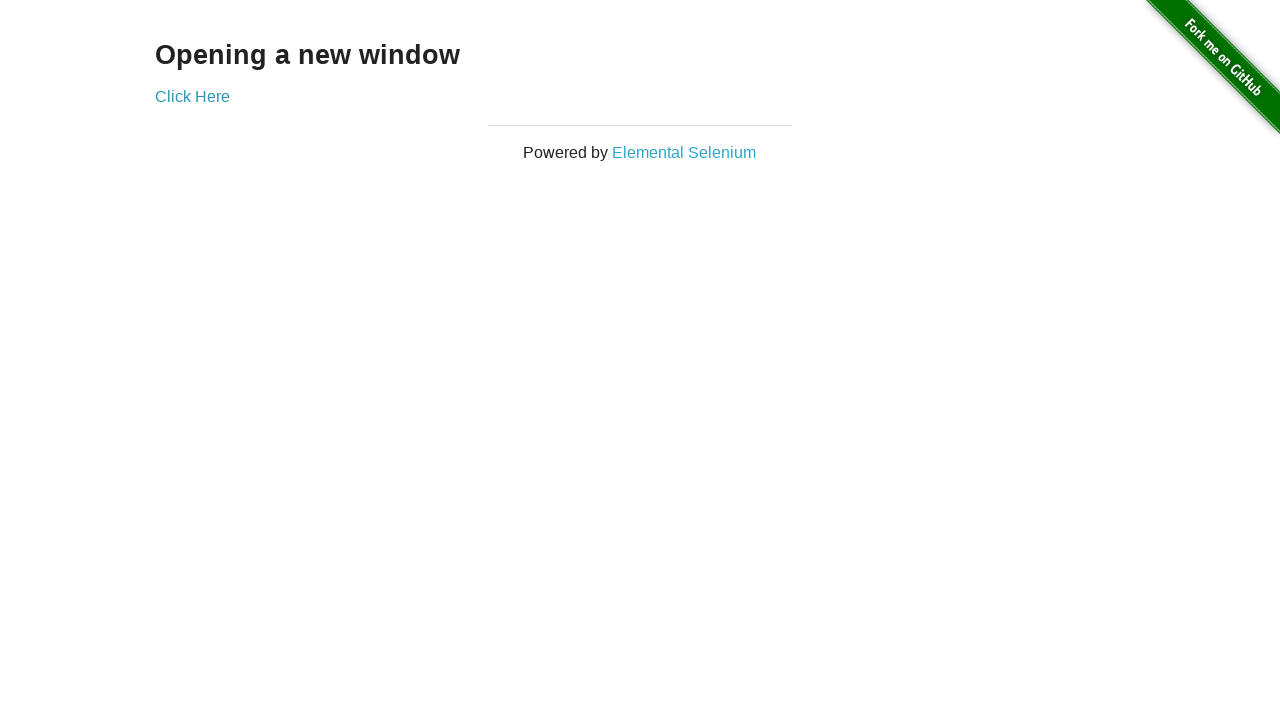

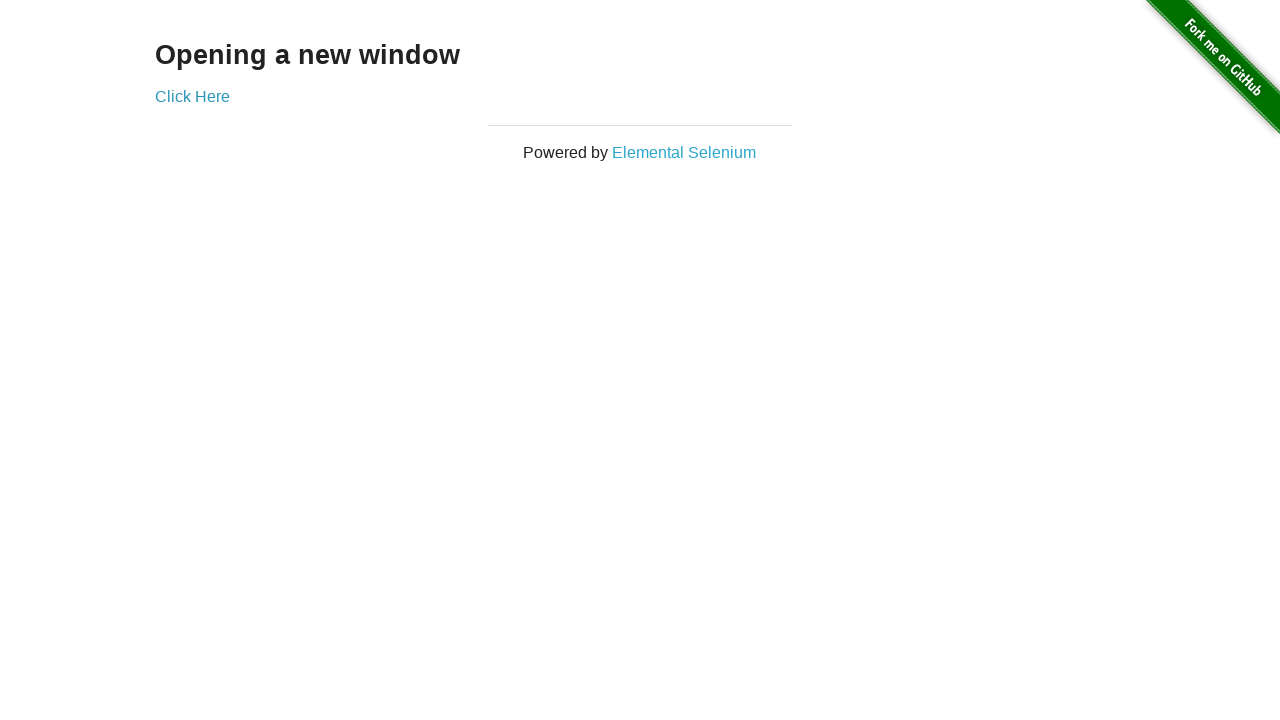